Tests a signup/registration form on a practice website by filling in name, email, password, selecting options from dropdown and radio buttons, entering birthday, and submitting the form.

Starting URL: https://rahulshettyacademy.com/angularpractice/

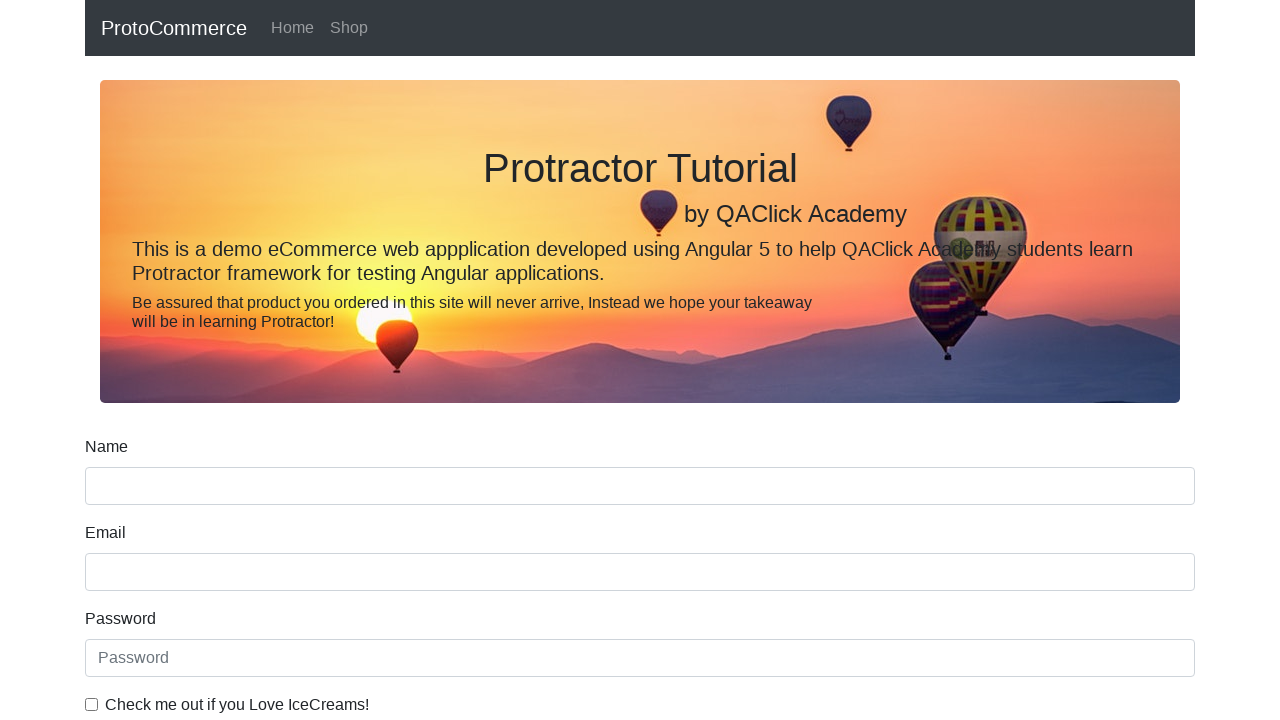

Filled name field with 'Sharad' on input[name='name']
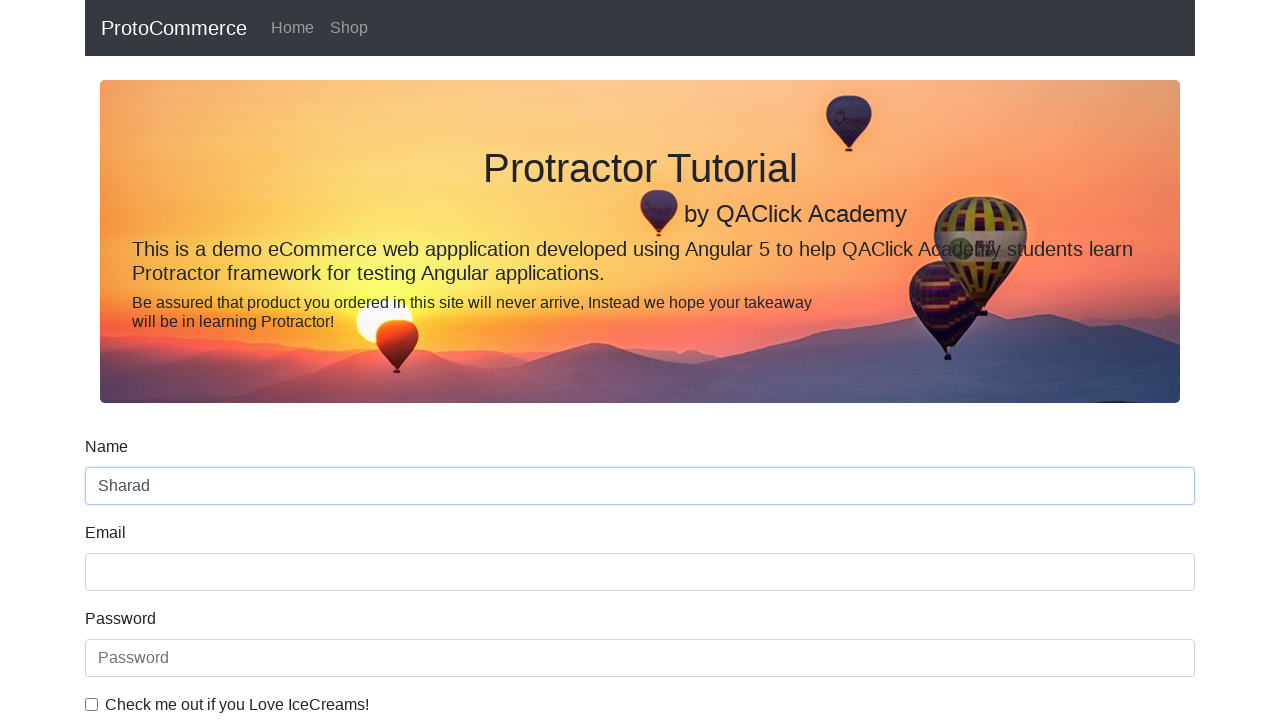

Filled email field with 'sharad@mailinator.com' on input[name='email']
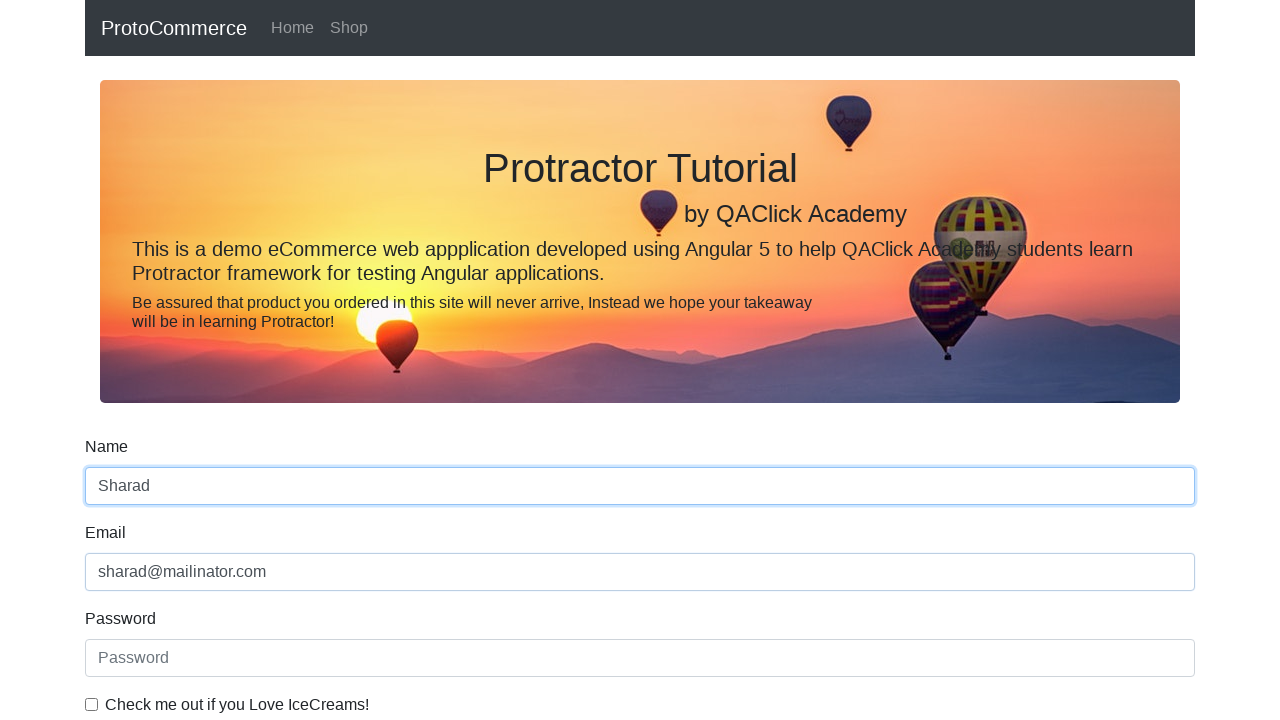

Filled password field with 'Test@123' on #exampleInputPassword1
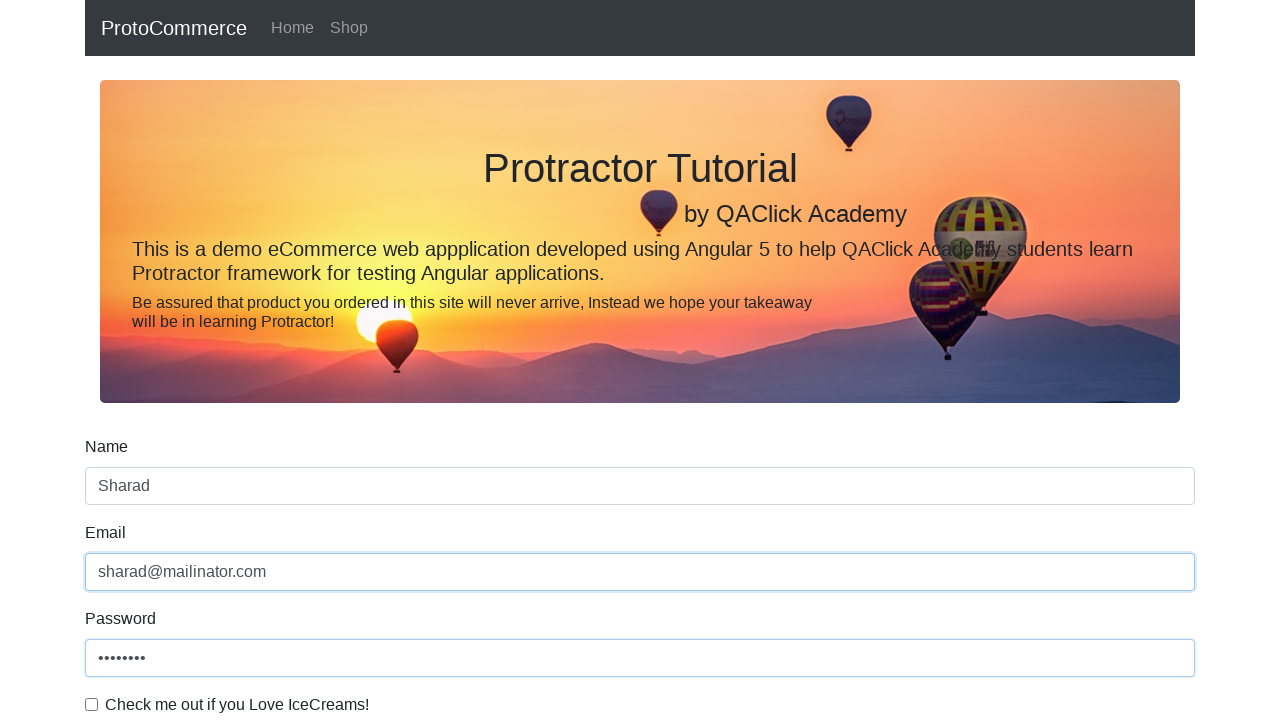

Checked the checkbox at (92, 704) on #exampleCheck1
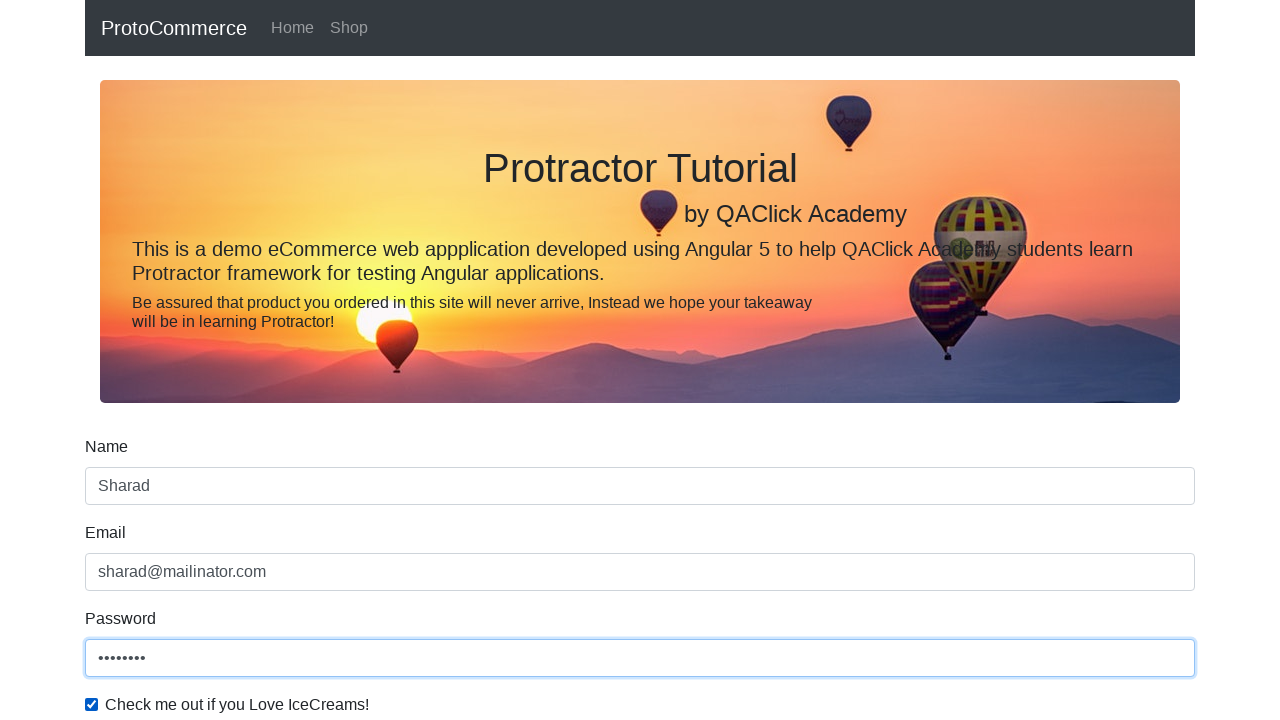

Selected 'Female' from dropdown on #exampleFormControlSelect1
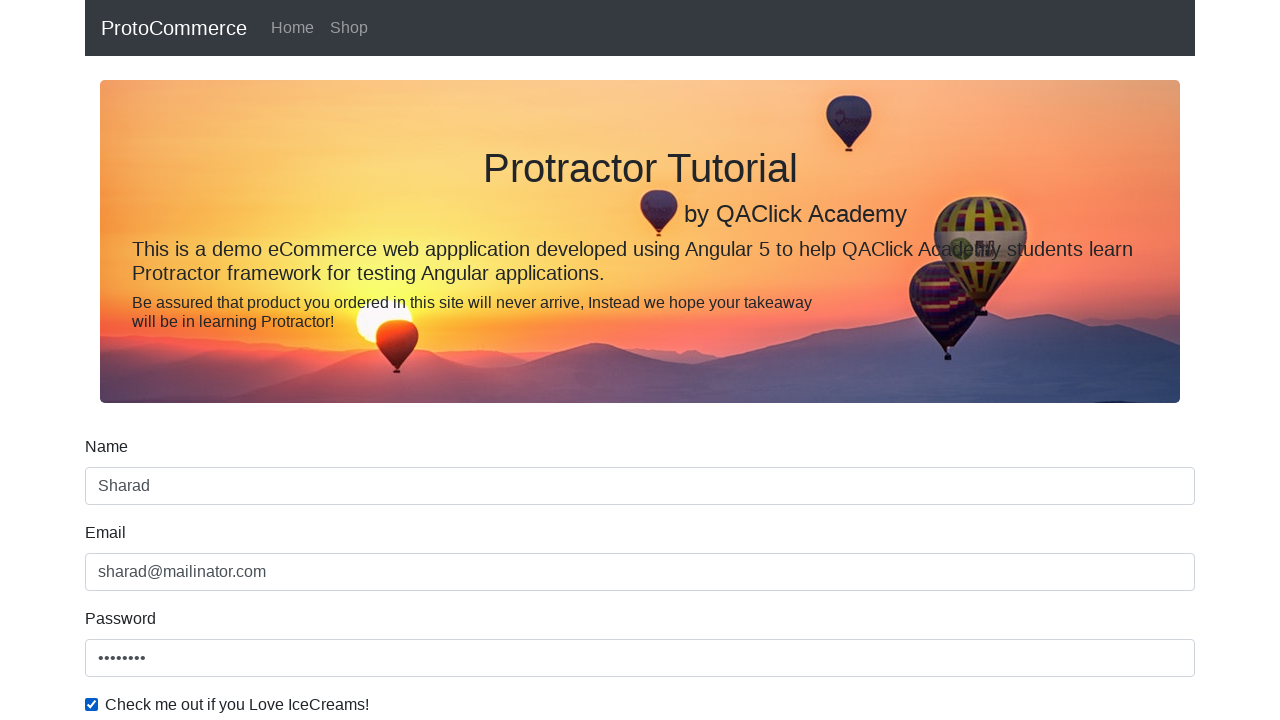

Selected 'Student' radio button at (238, 360) on #inlineRadio1
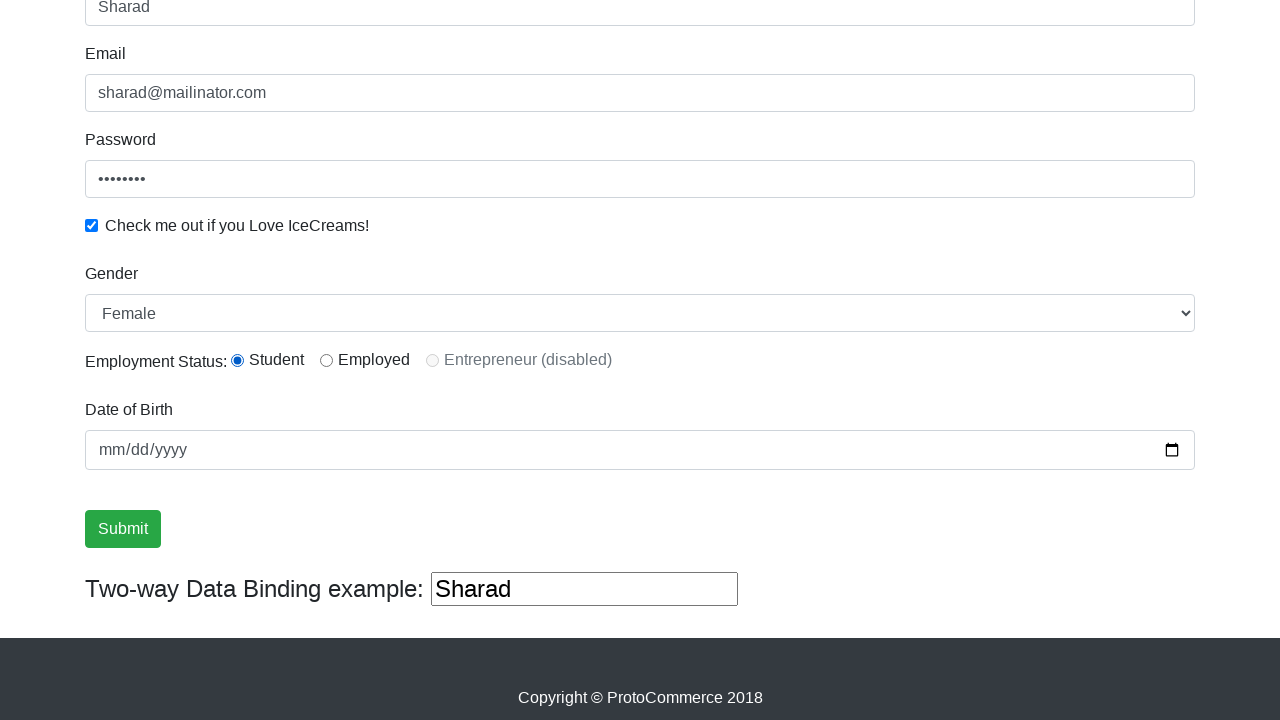

Filled birthday field with '1993-10-22' on input[name='bday']
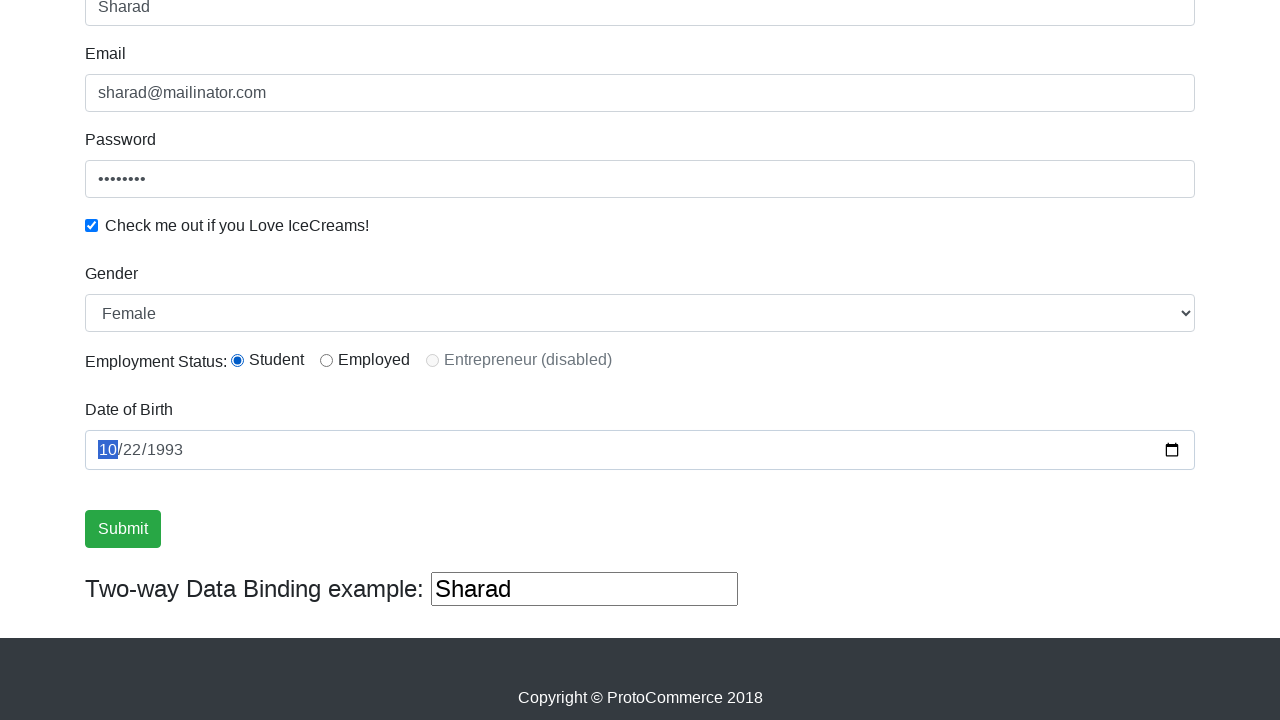

Clicked submit button at (123, 529) on .btn.btn-success
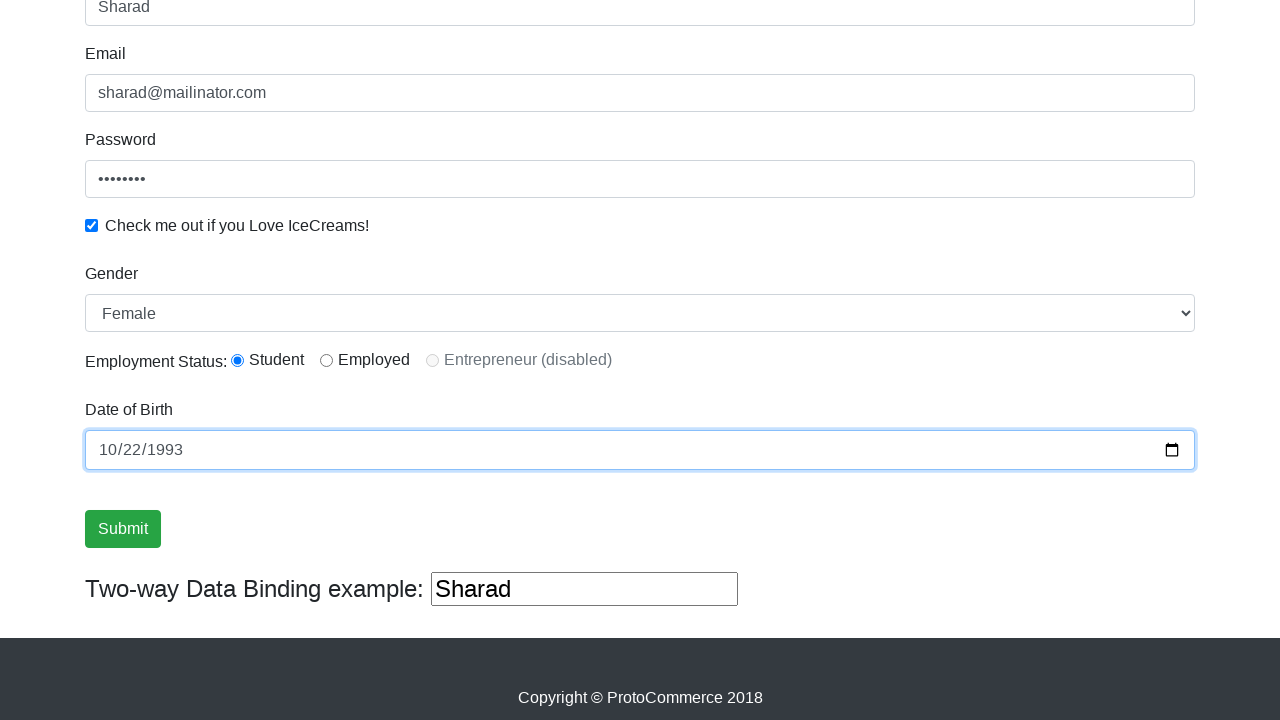

Success message appeared confirming form submission
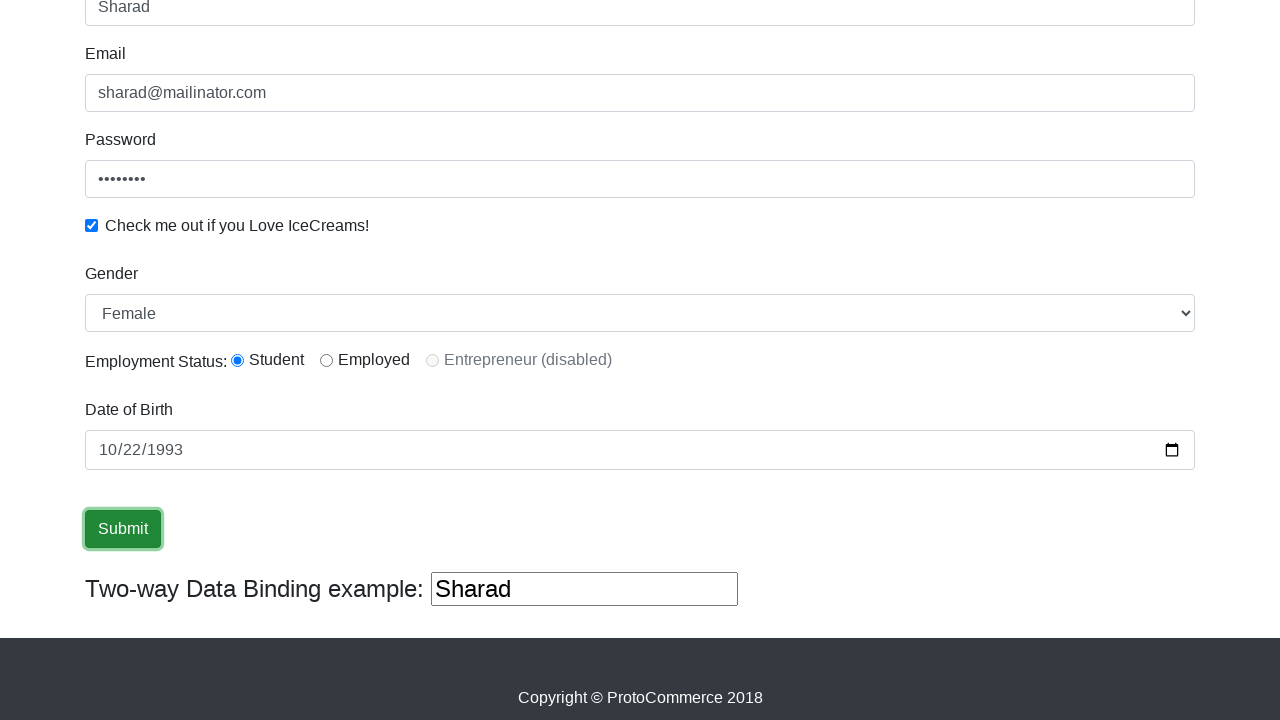

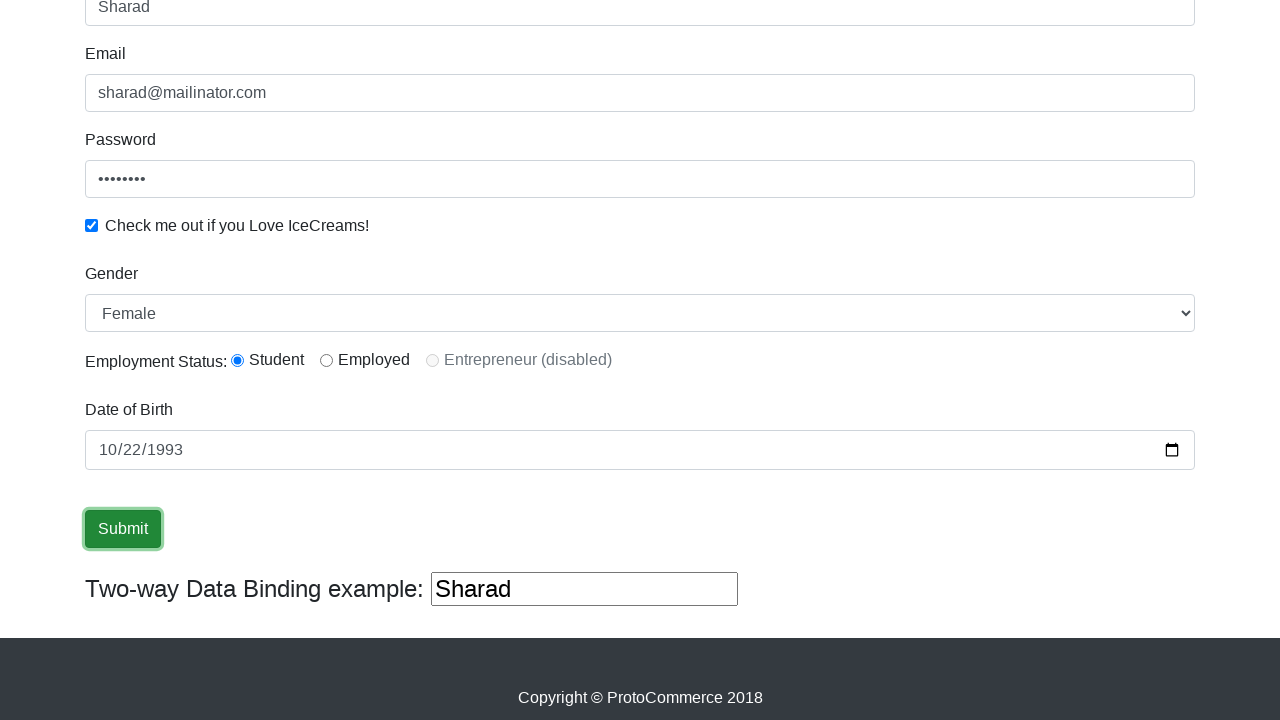